Tests the forgot password flow by clicking the 'Forgot your password?' link and verifying the reset password page loads correctly

Starting URL: https://opensource-demo.orangehrmlive.com/

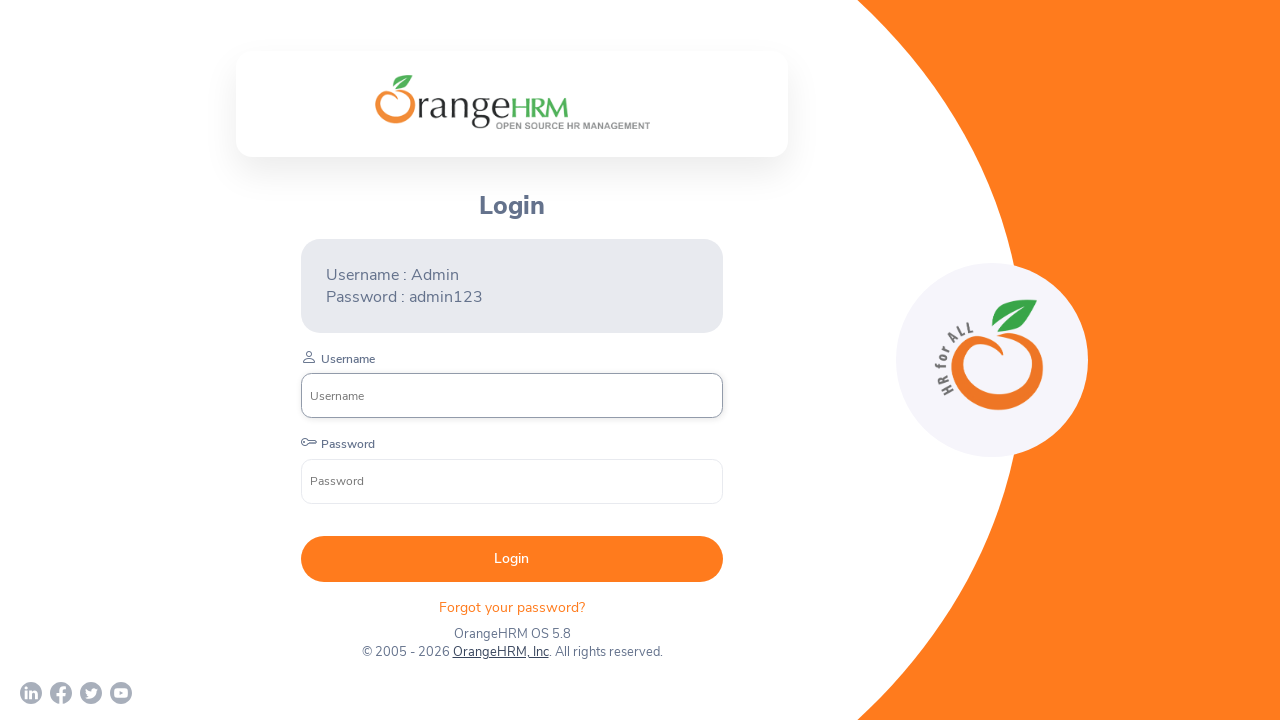

Navigated to OrangeHRM login page
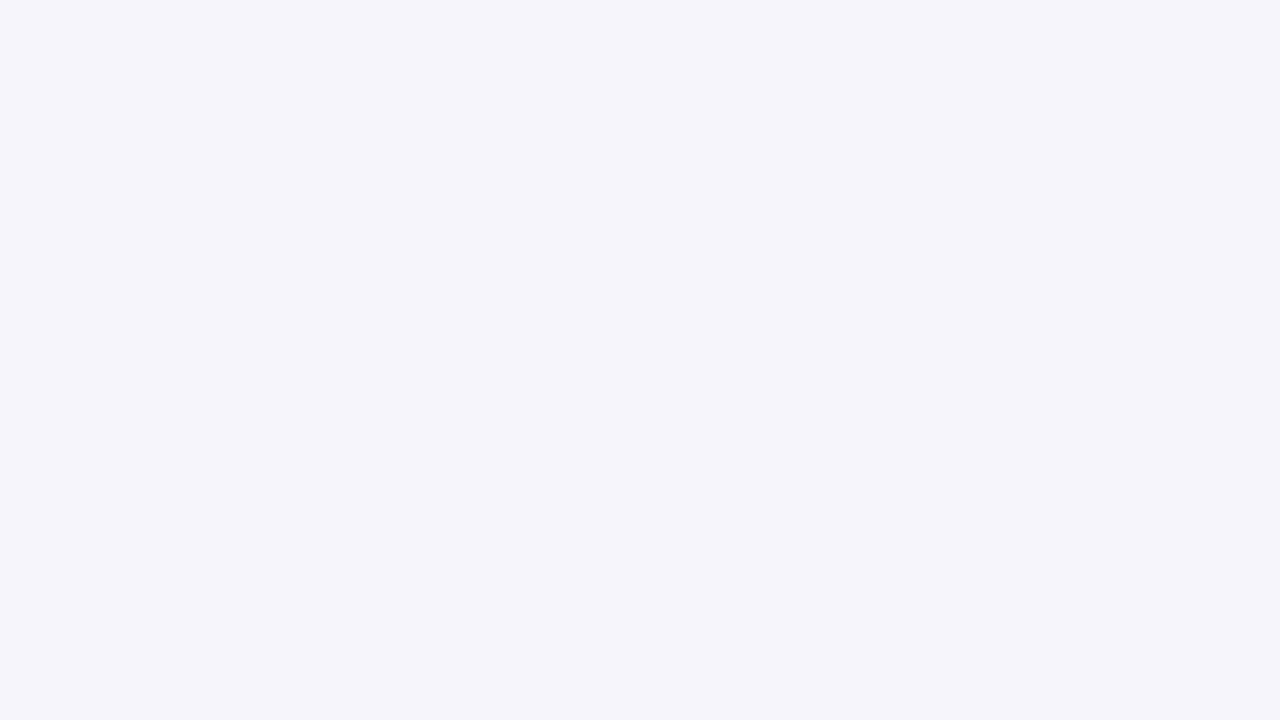

Clicked 'Forgot your password?' link at (512, 607) on xpath=//*[@id='app']/div[1]/div/div[1]/div/div[2]/div[2]/form/div[4]/p
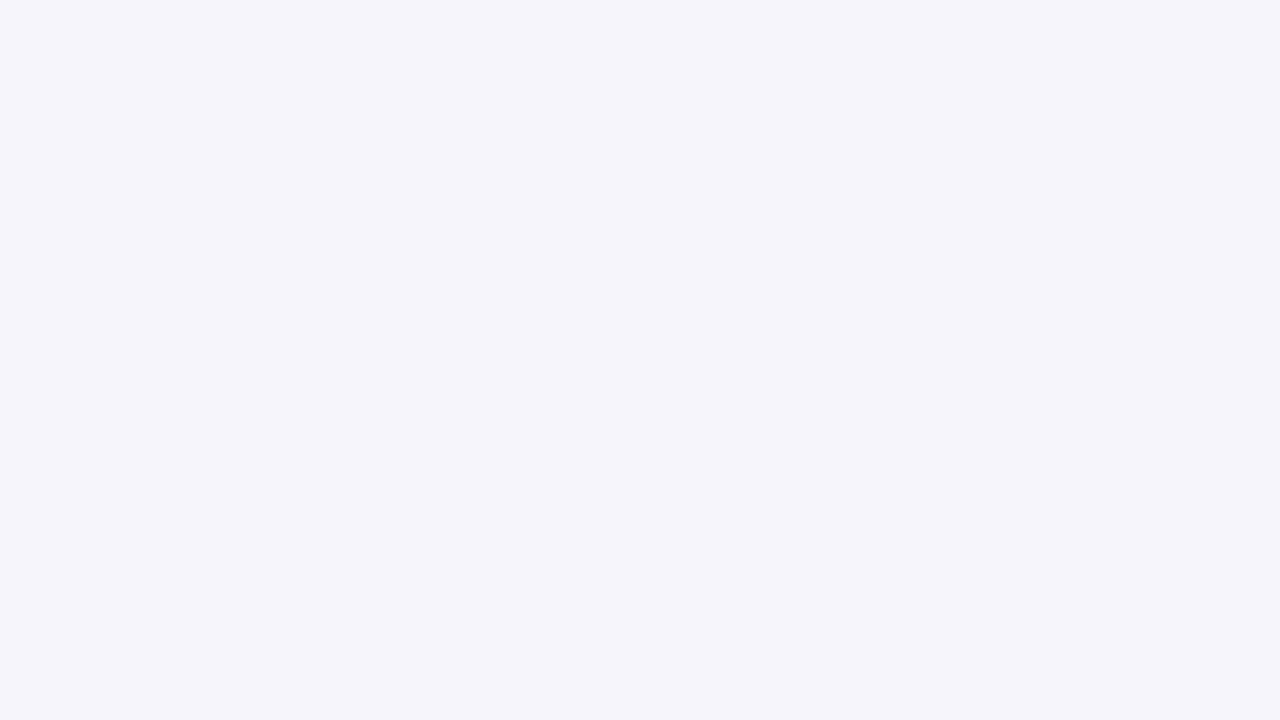

Reset Password page loaded and reset password heading was visible
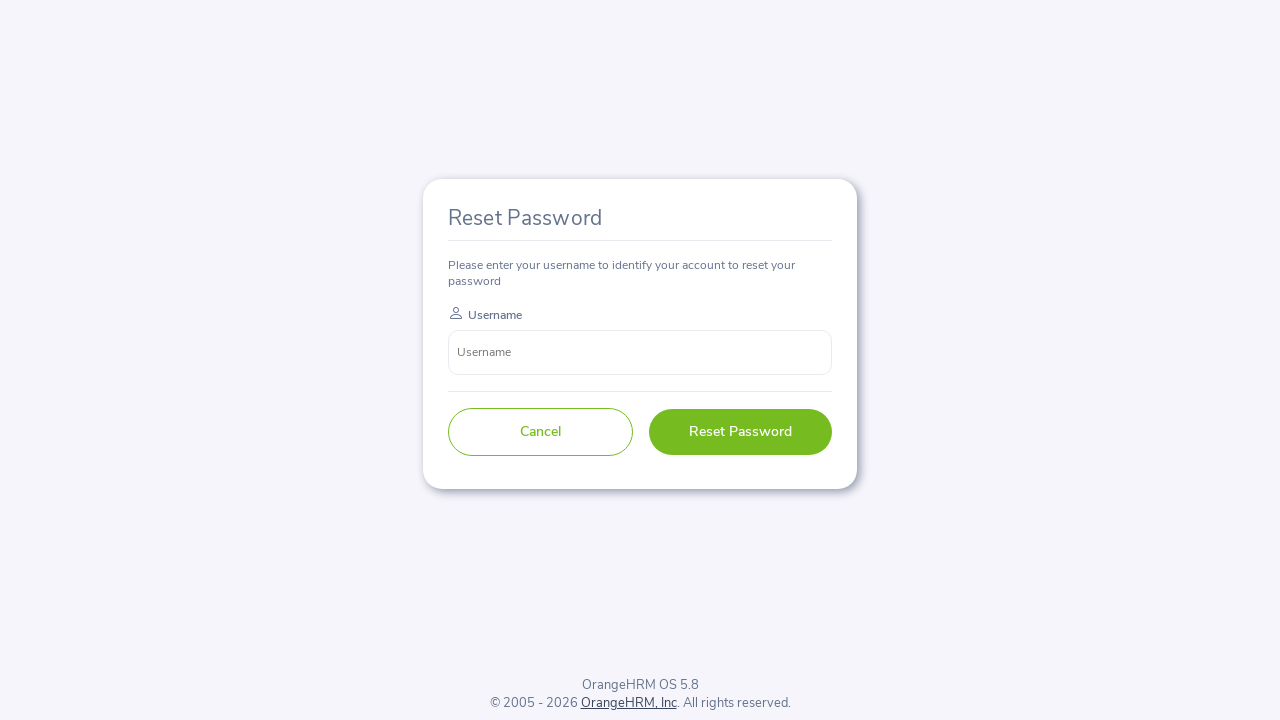

Verified 'Reset Password' heading text is correct
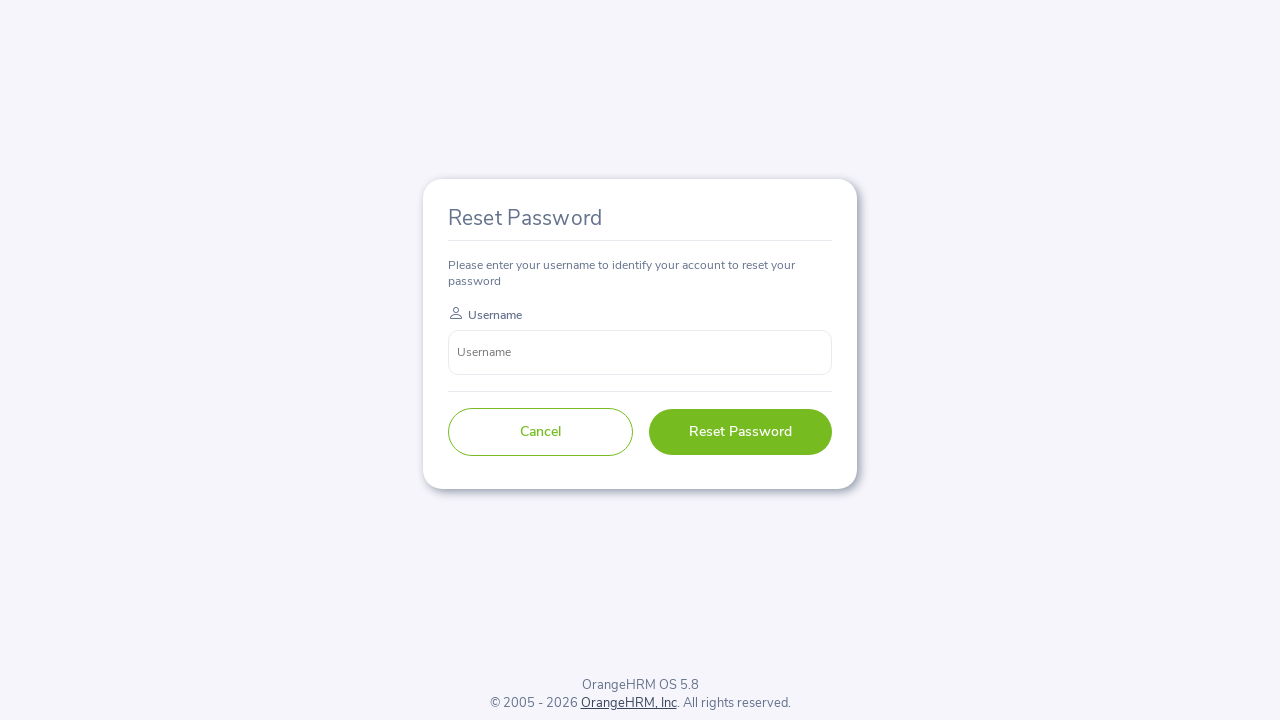

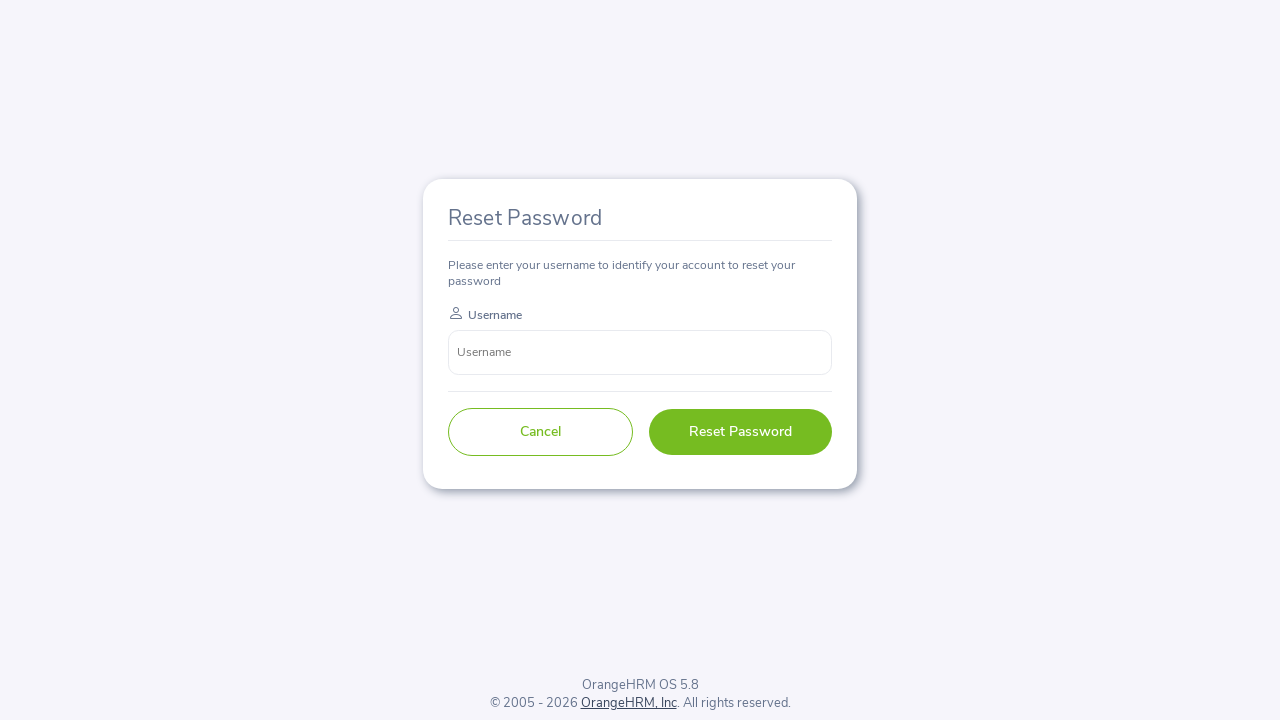